Searches for "phone" on Test Otomasyonu and verifies that products are found in the search results

Starting URL: https://www.testotomasyonu.com

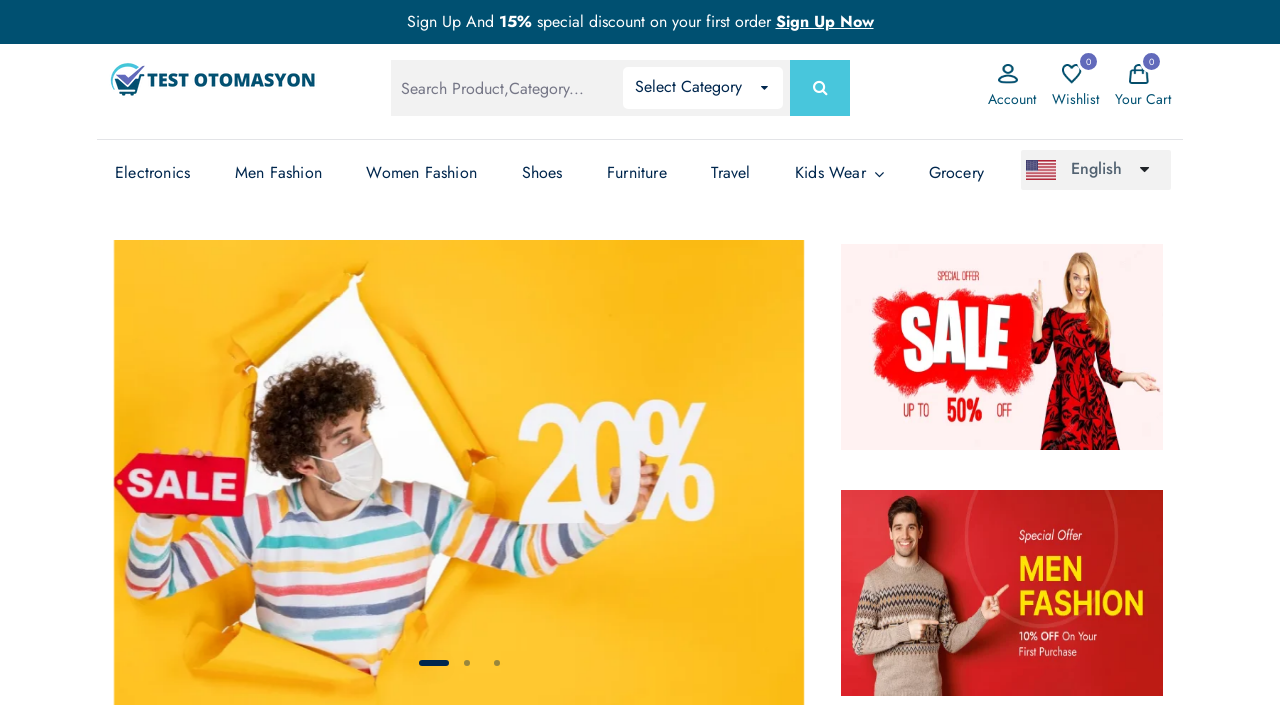

Filled search box with 'phone' on #global-search
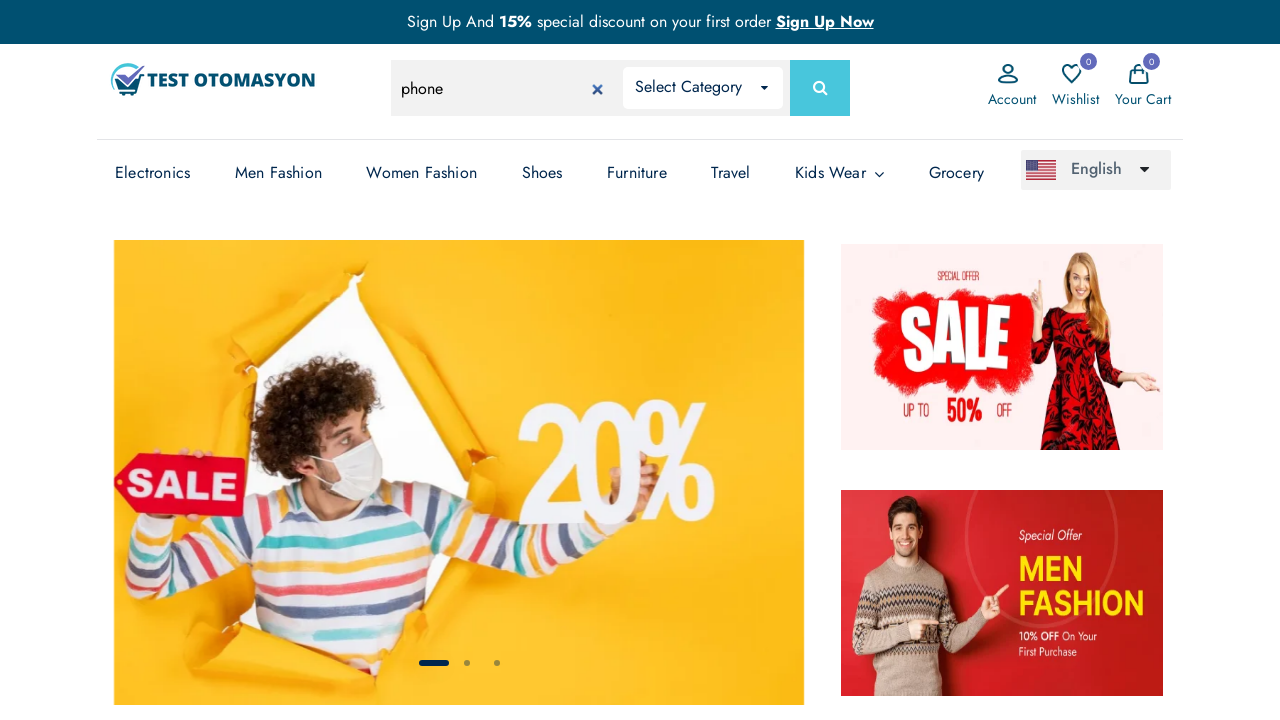

Pressed Enter to submit search query on #global-search
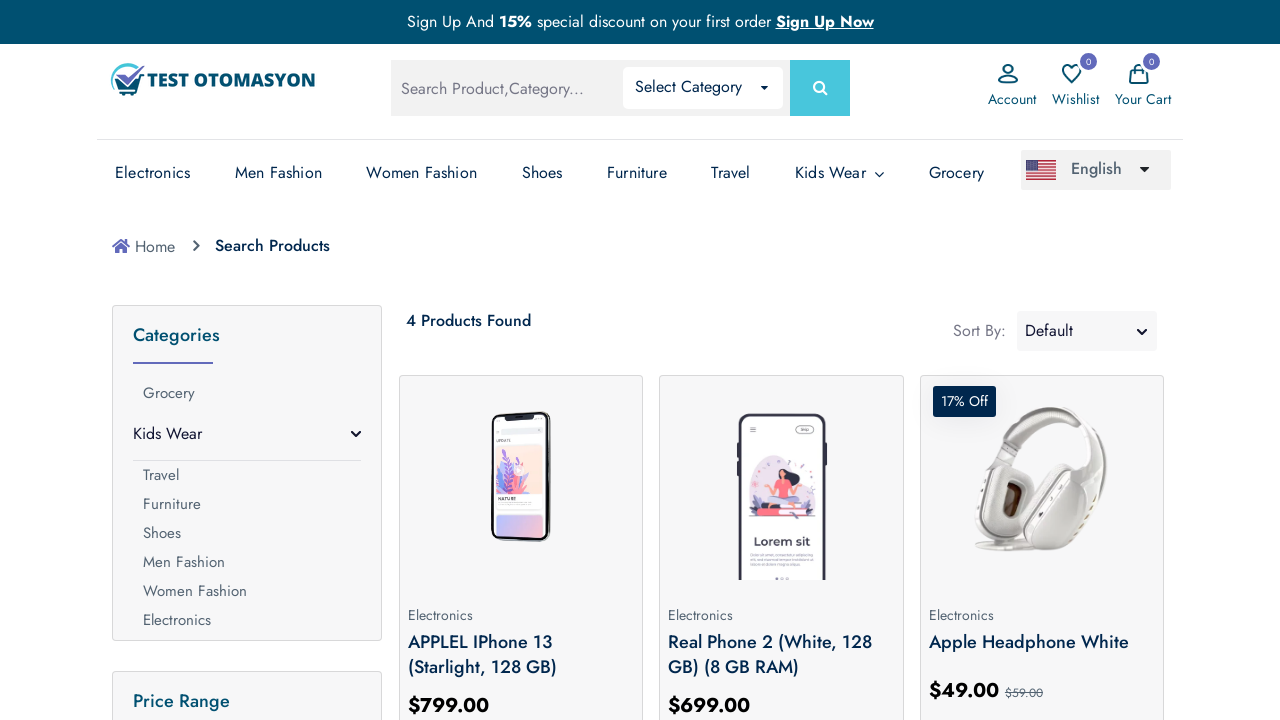

Search results loaded - product count text appeared
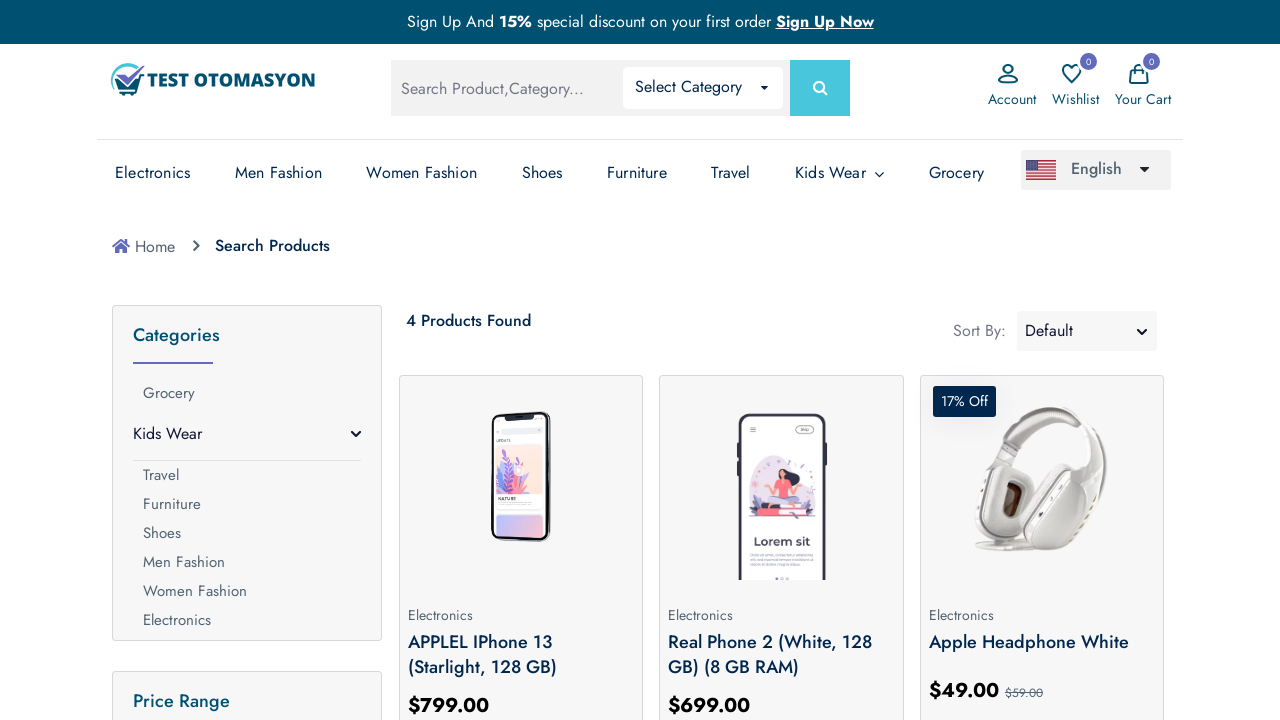

Retrieved product count text: '4 Products Found'
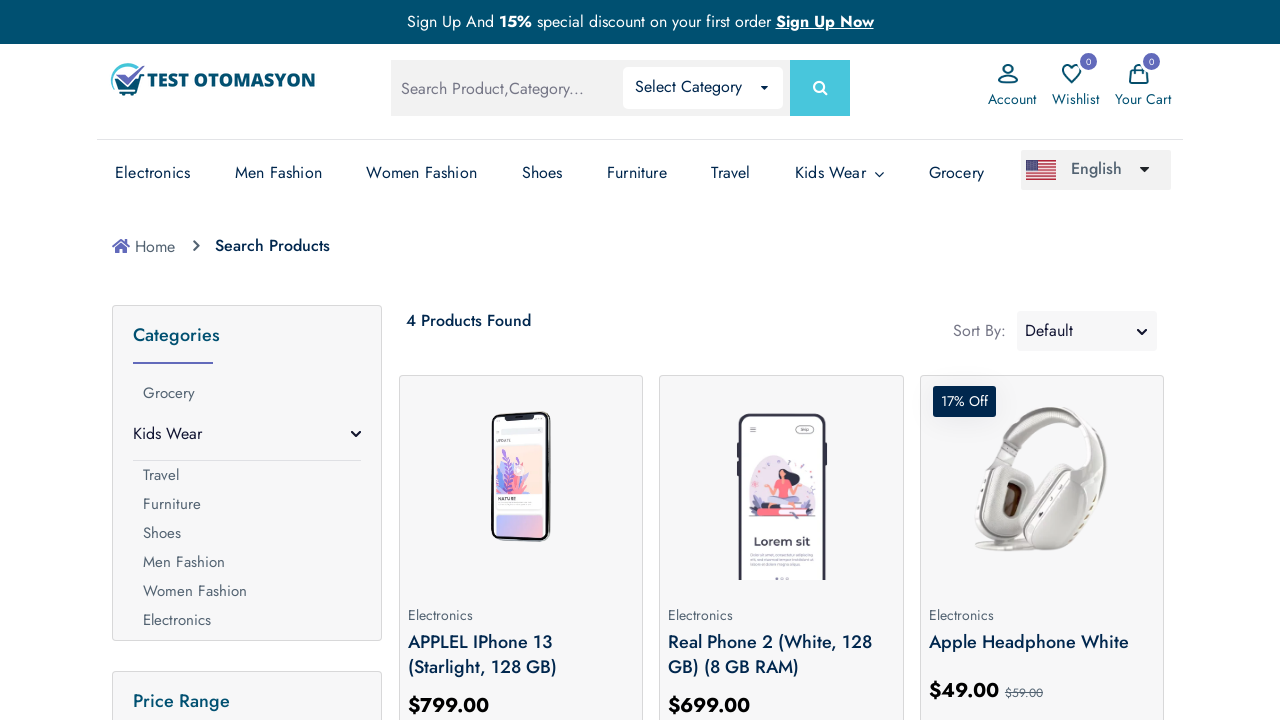

Verified that products were found in search results
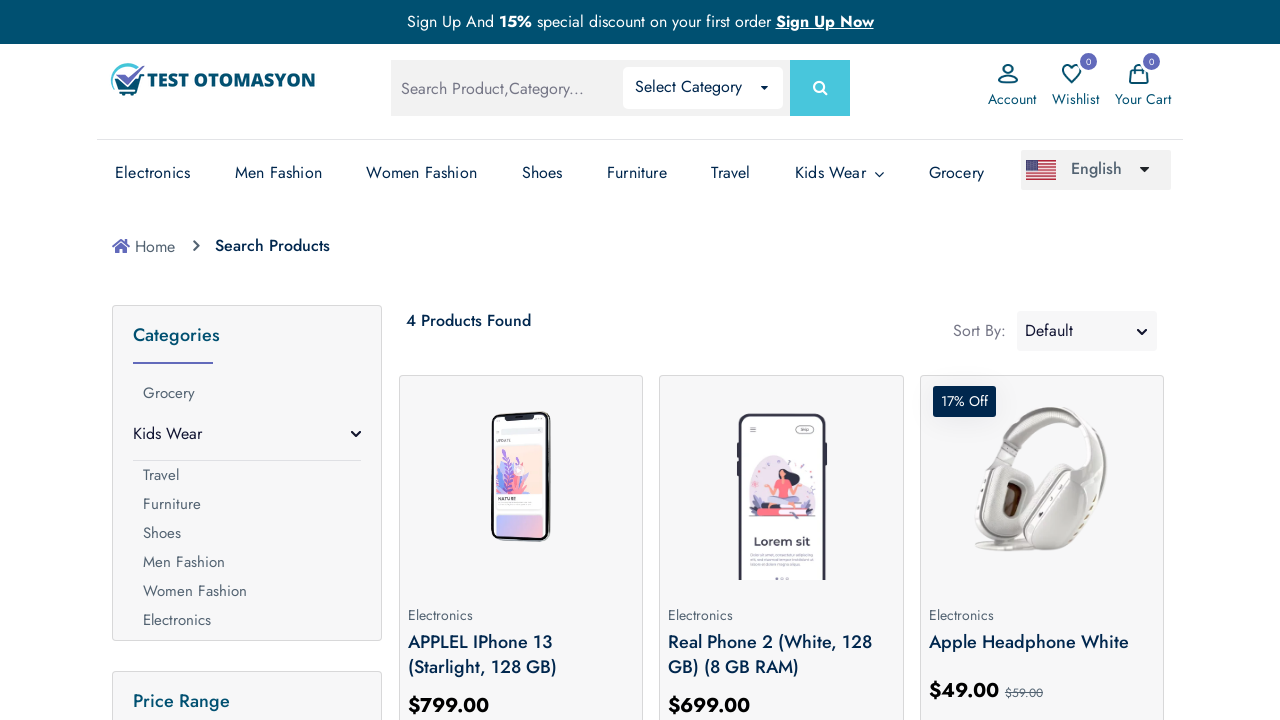

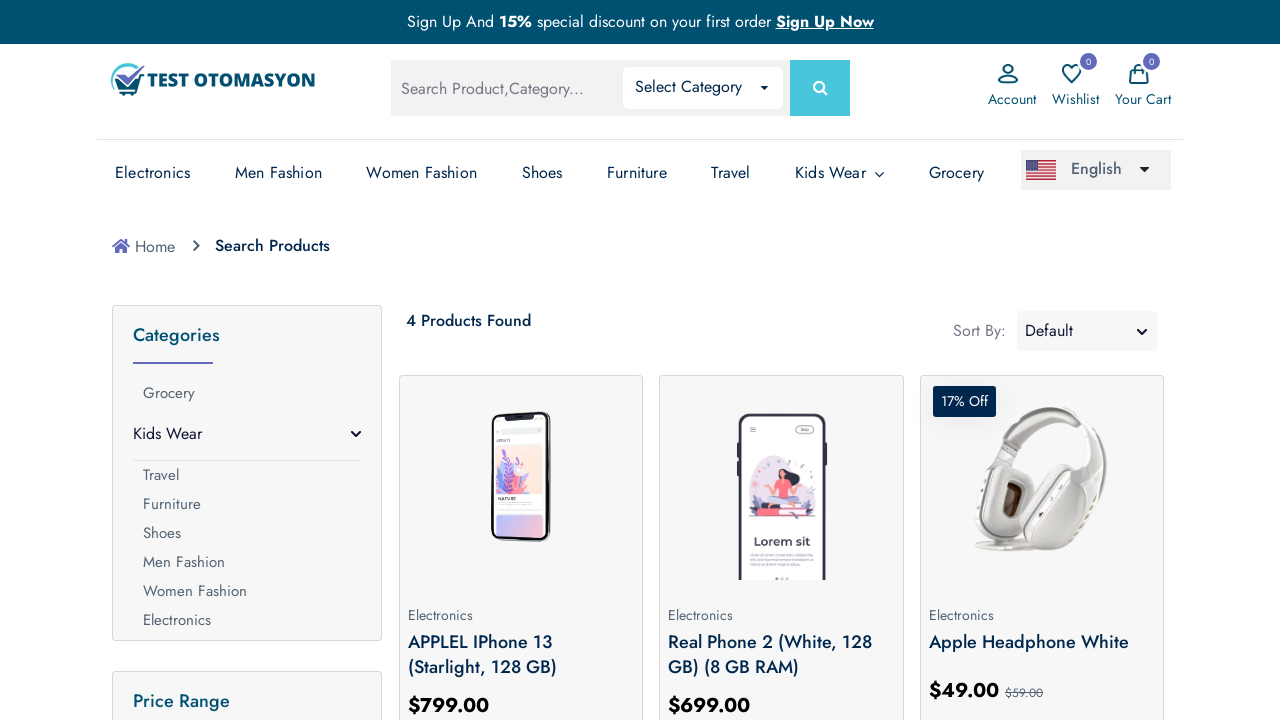